Fills and manipulates text areas on the page - enters text in one text area and modifies content in another

Starting URL: https://omayo.blogspot.in/

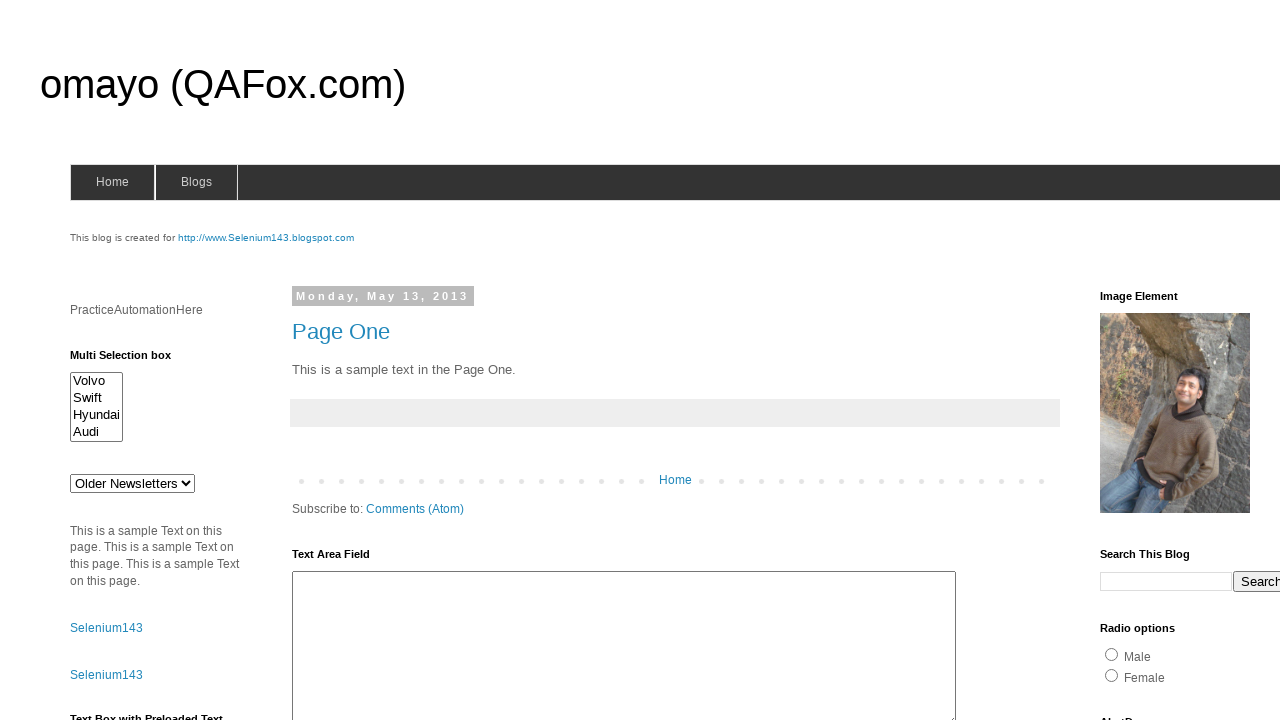

Waited for first text area to be visible
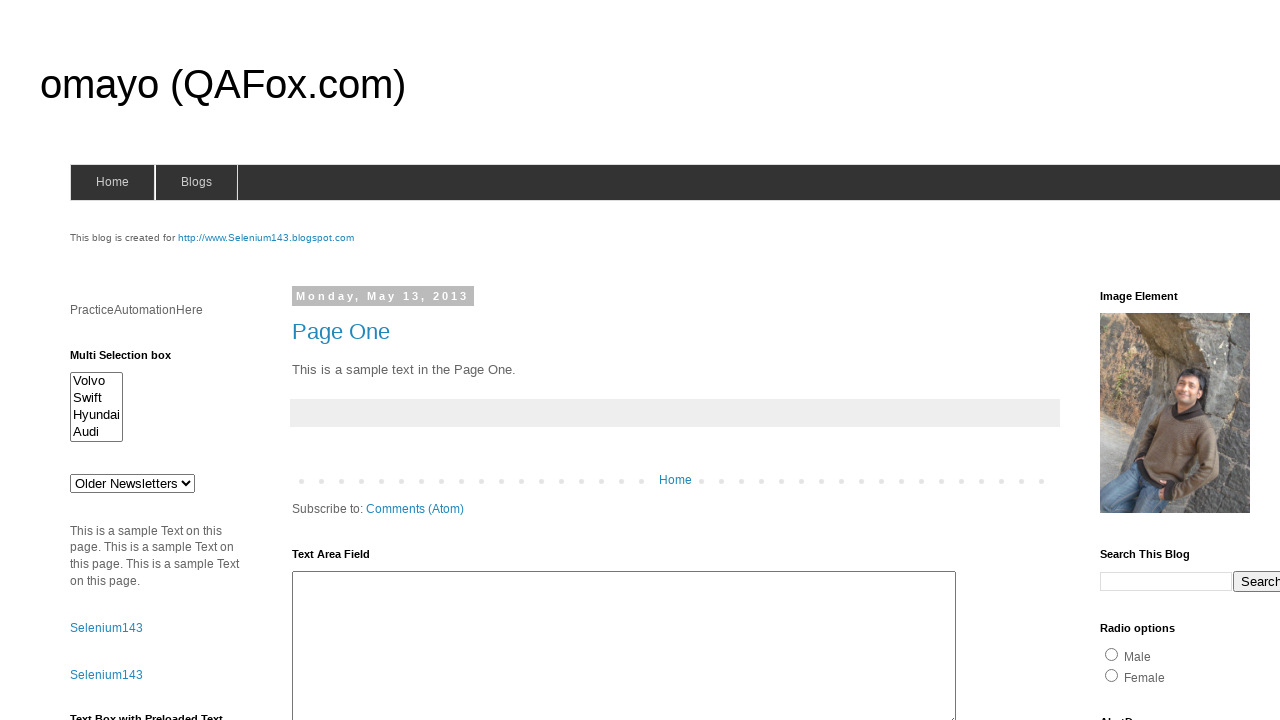

Located first text area element
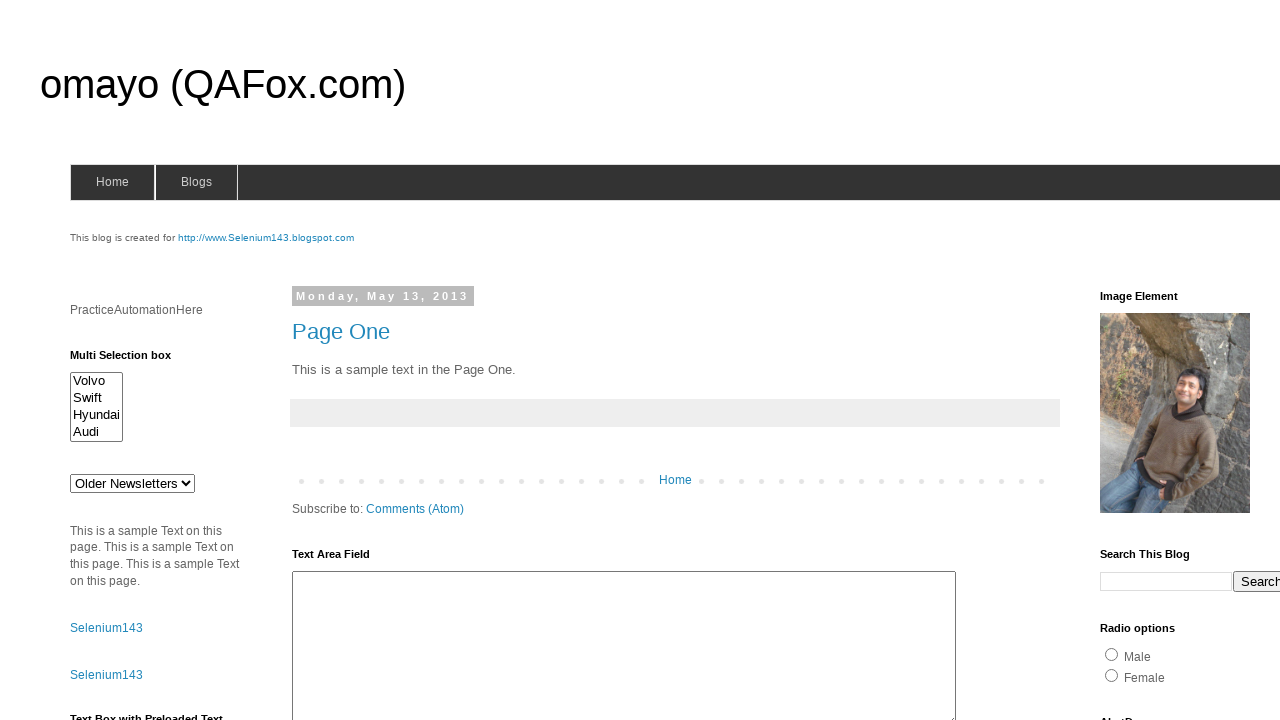

Filled first text area with 'Muhammad Umair' on xpath=//h2[contains(text(),'Text Area Field')]//following::textarea[contains(@id
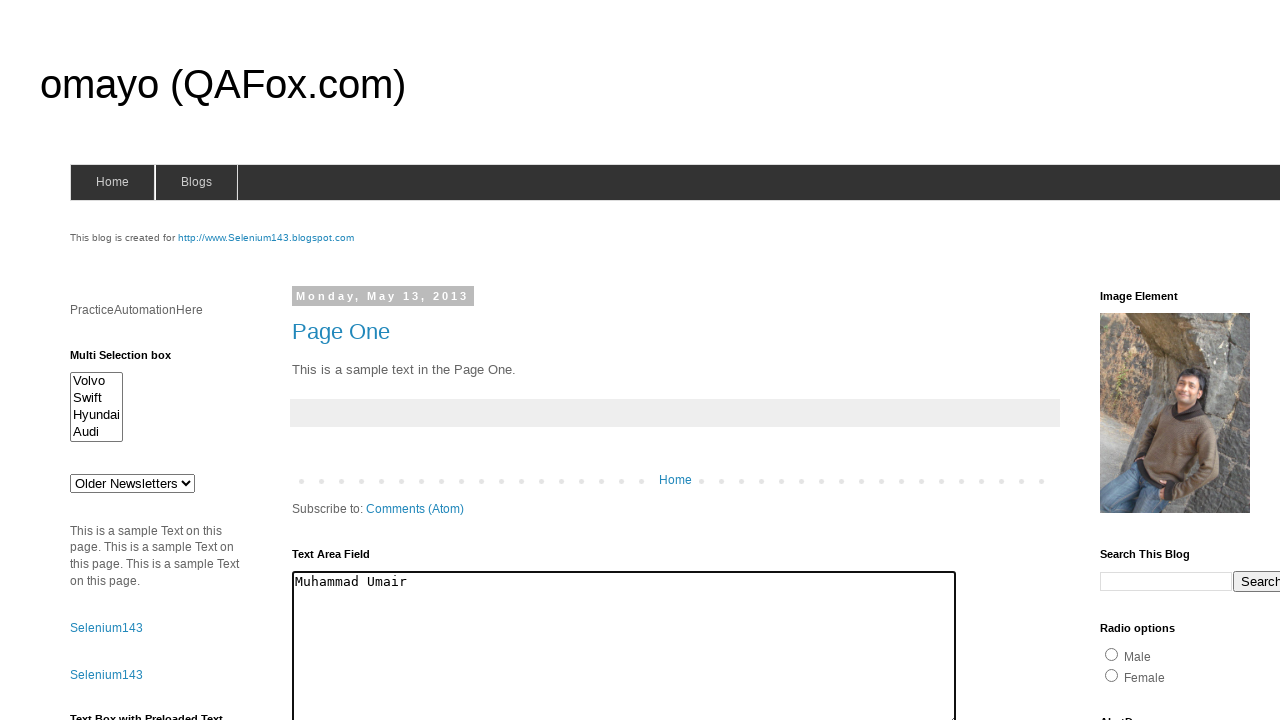

Located second text area element
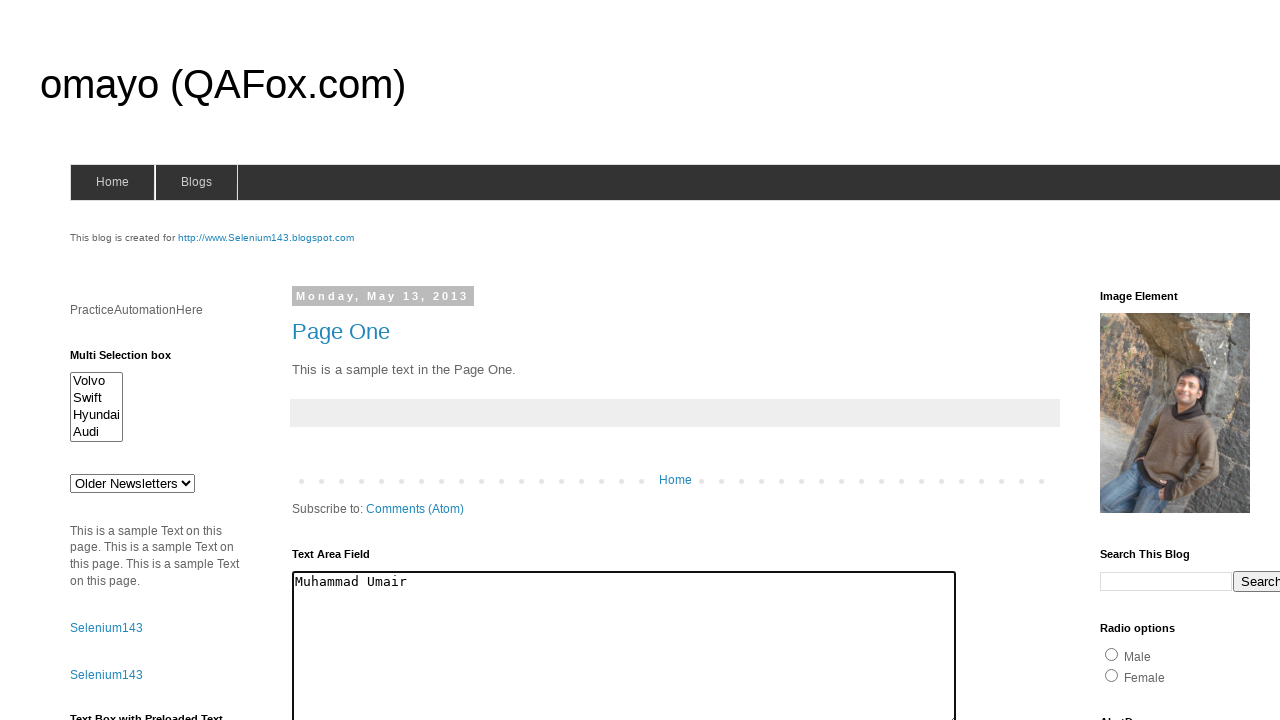

Retrieved text content from second text area: The cat was playing in the garden.

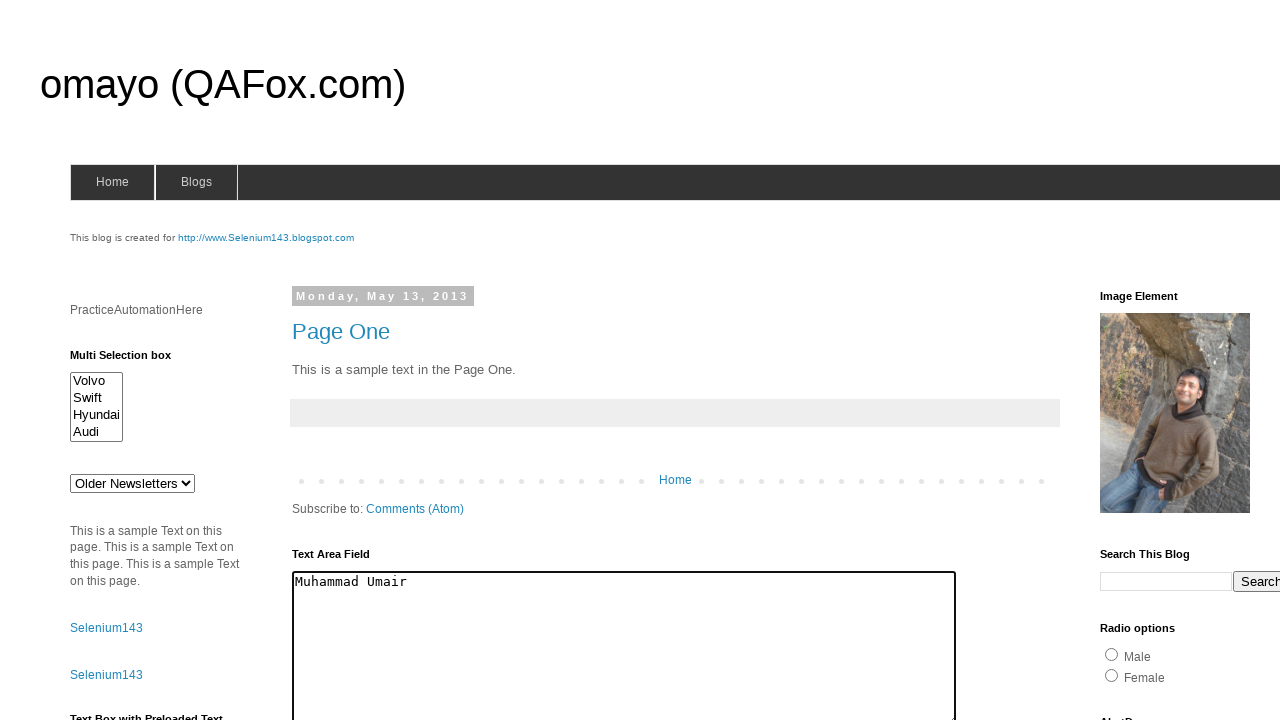

Cleared second text area on xpath=//div[contains(@class,'widget-content')]//child::textarea[contains(@cols,'
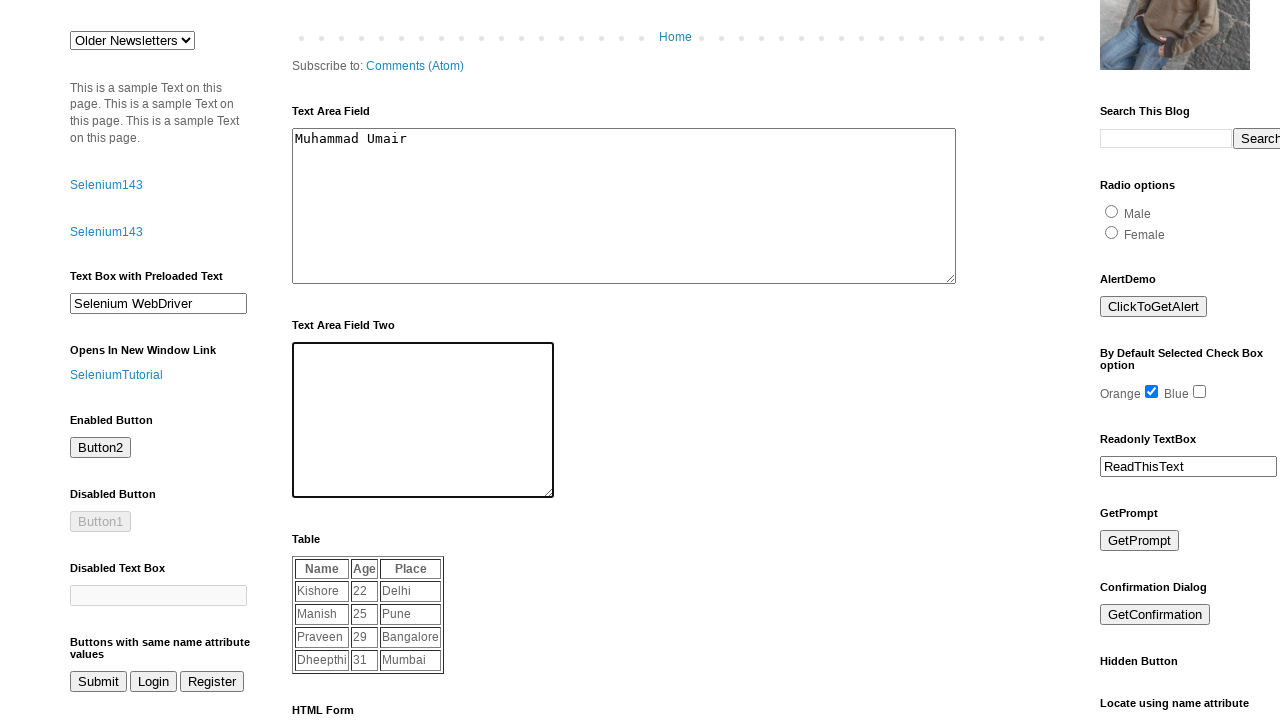

Filled second text area with ' I like to Play Badminton ' on xpath=//div[contains(@class,'widget-content')]//child::textarea[contains(@cols,'
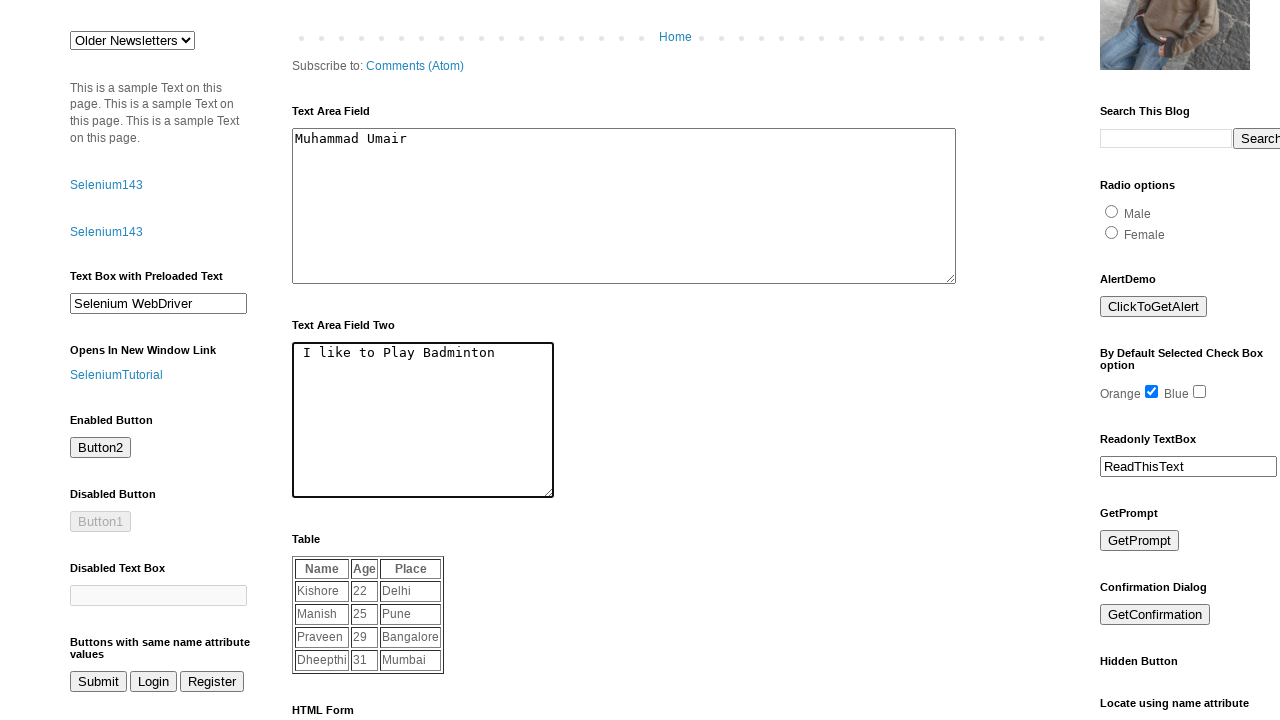

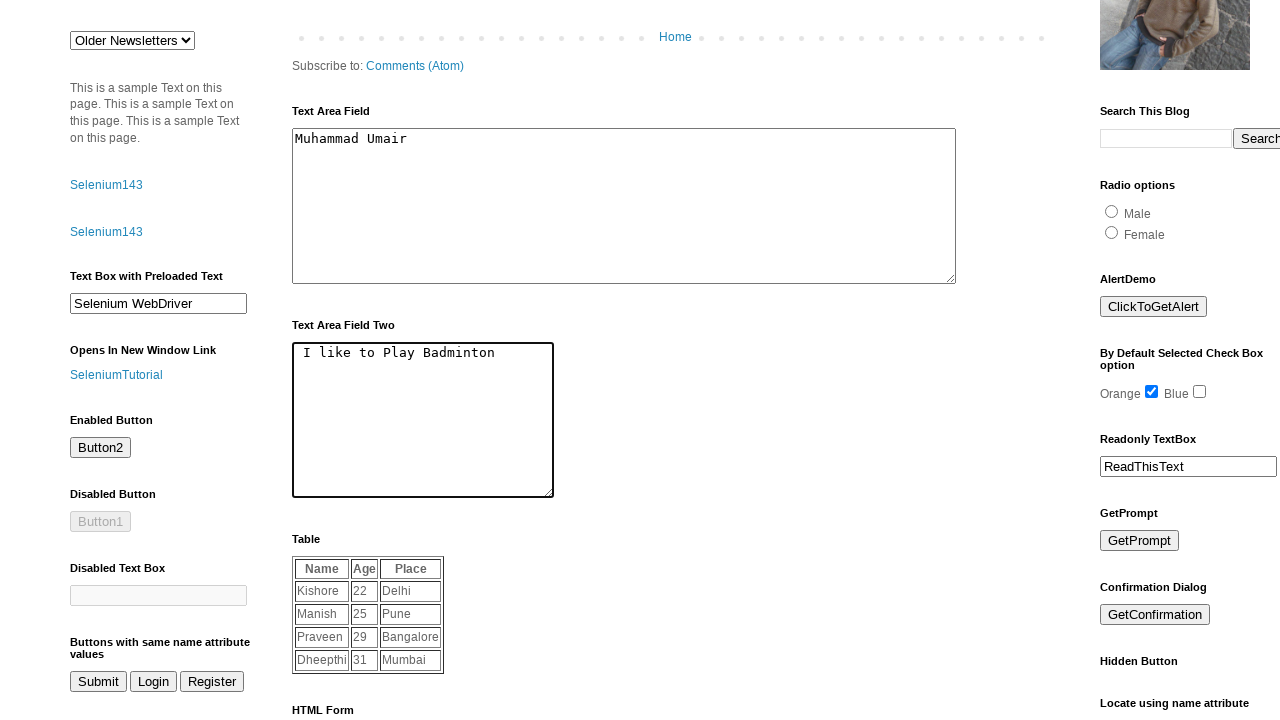